Tests a simple registration form by filling in email and password fields and submitting the form

Starting URL: https://rori4.github.io/selenium-practice/#/pages/practice/simple-registration

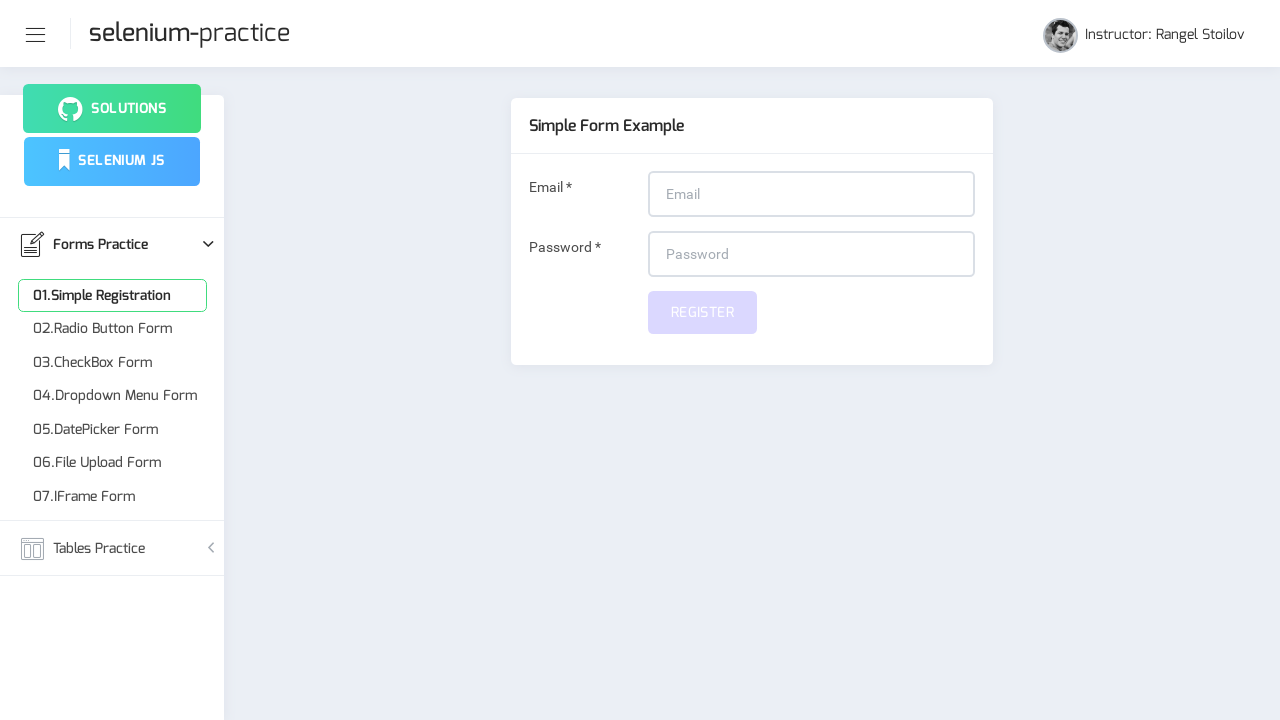

Filled email field with 'test@gmail.com' on input[name='email']
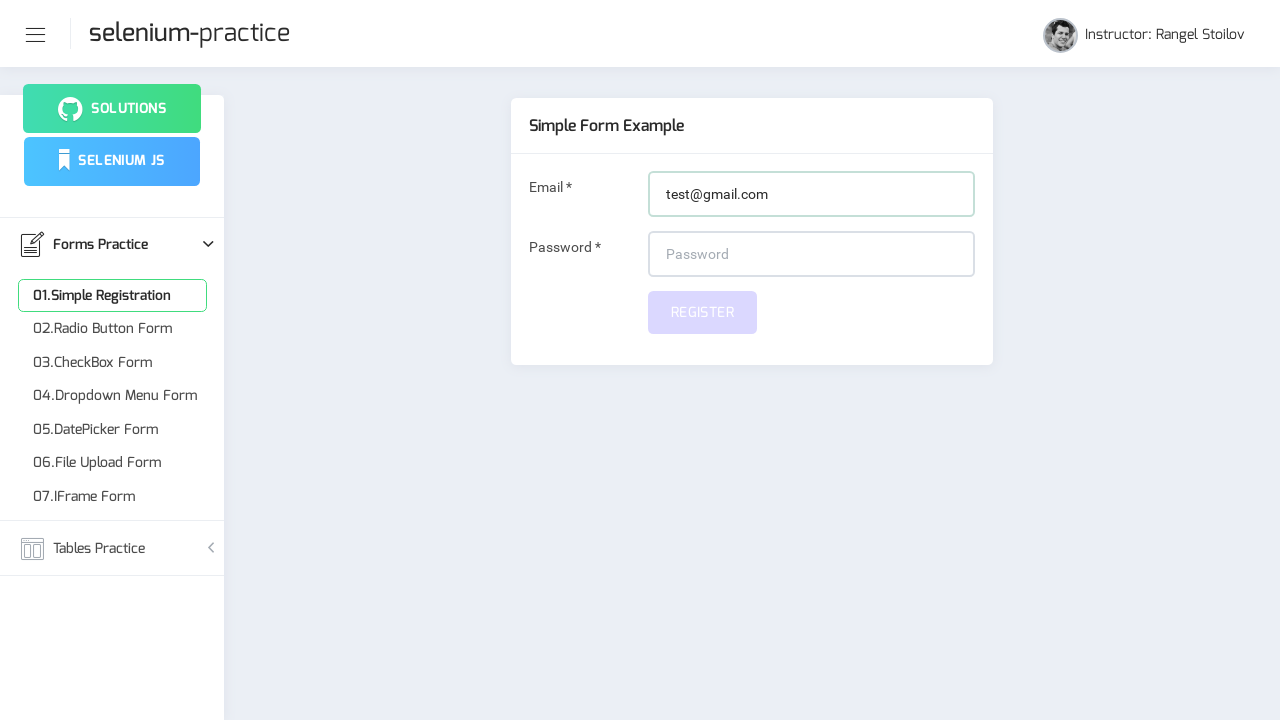

Filled password field with 'password' on #password
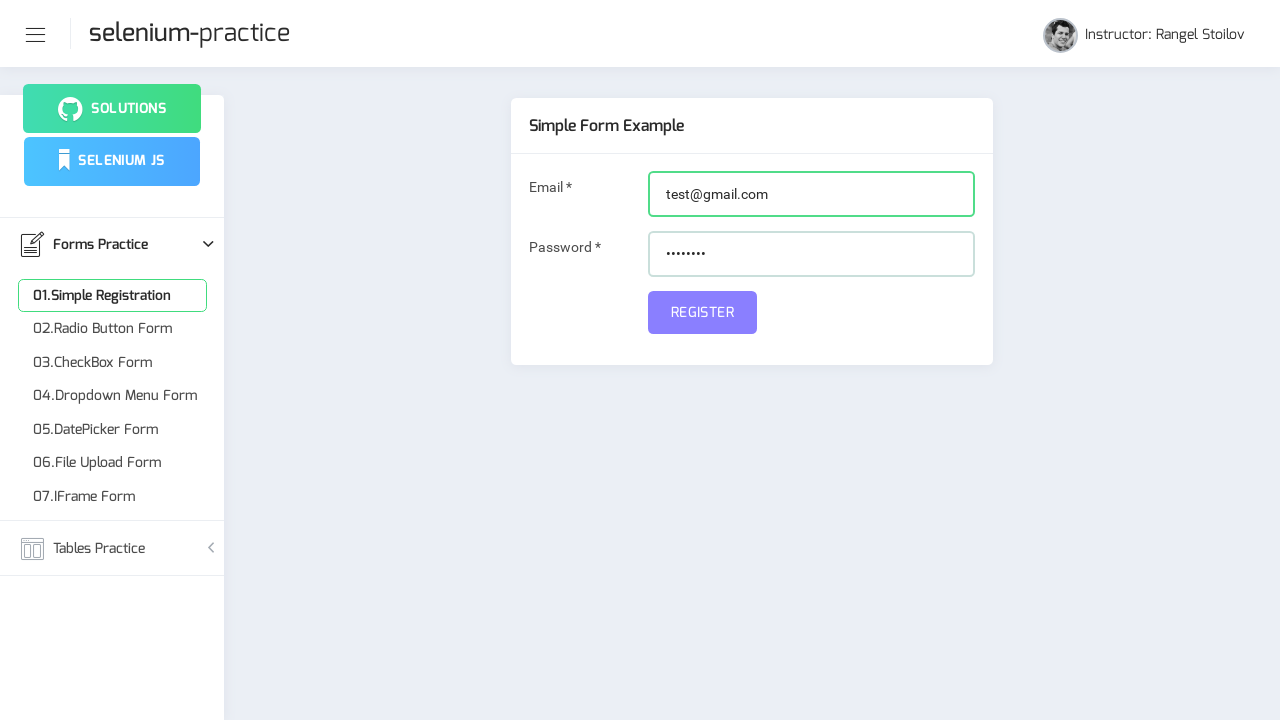

Clicked submit button to register at (702, 312) on button#submit
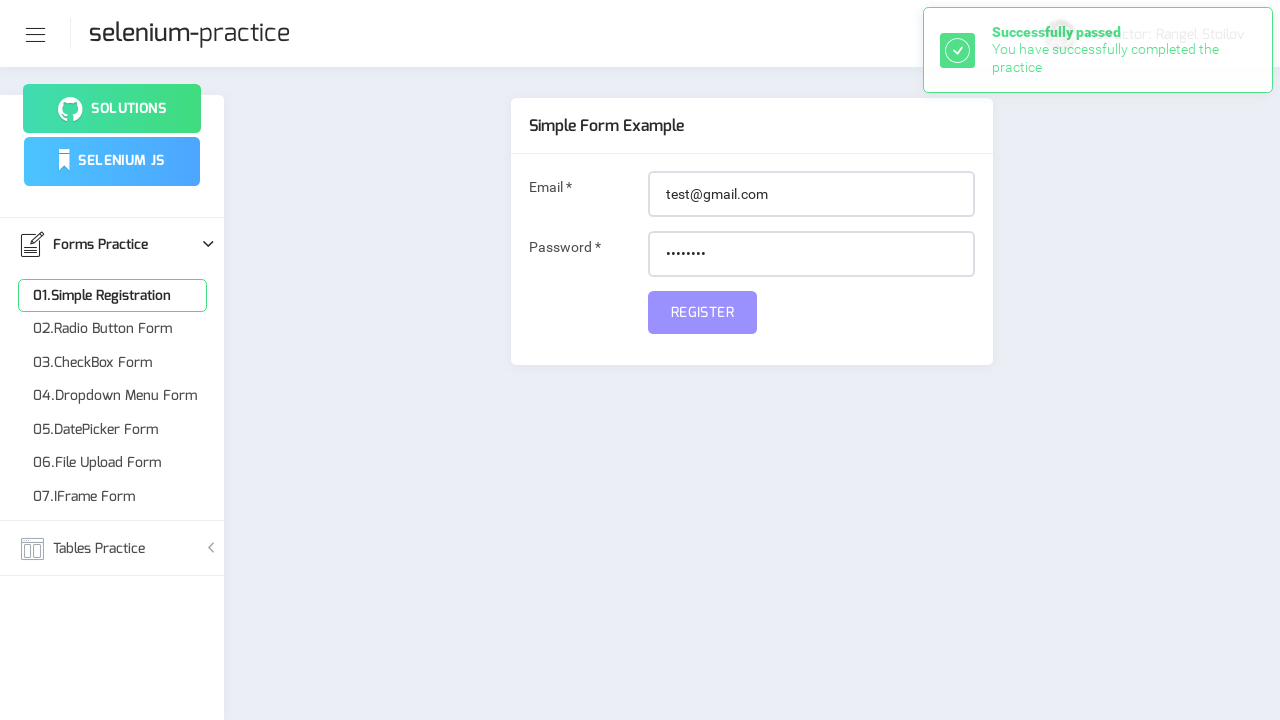

Waited 3 seconds for form submission to process
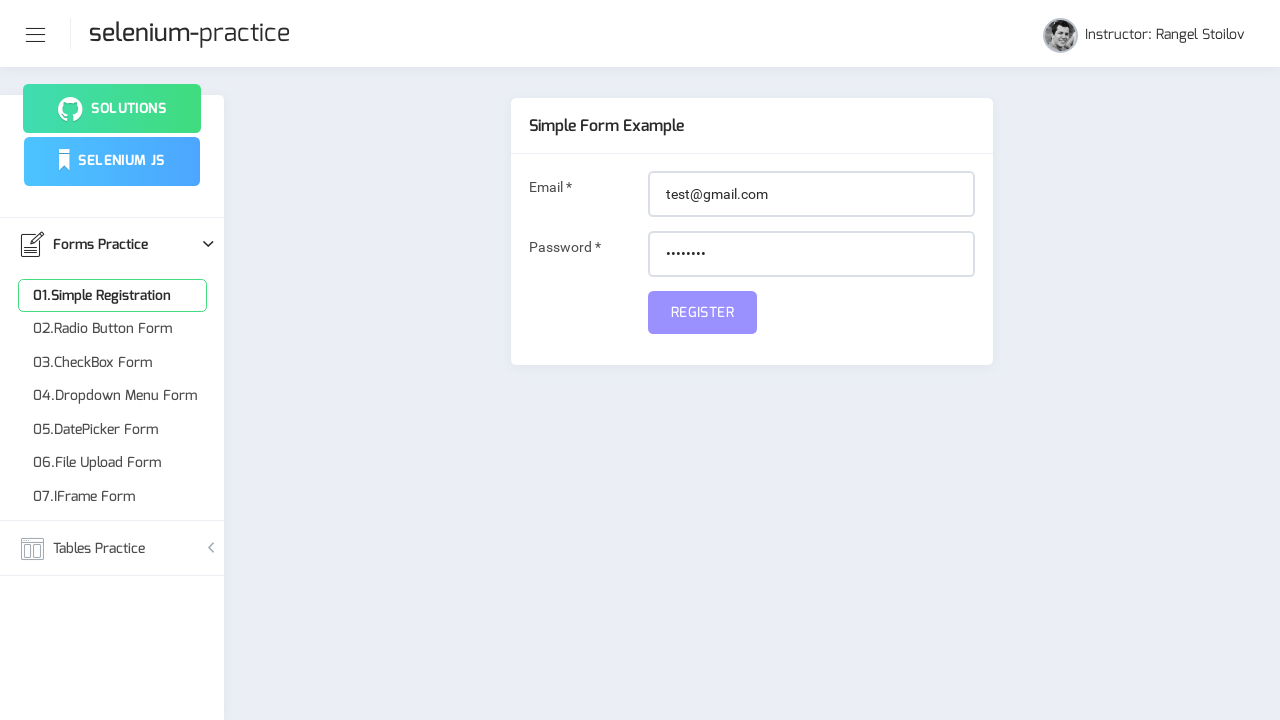

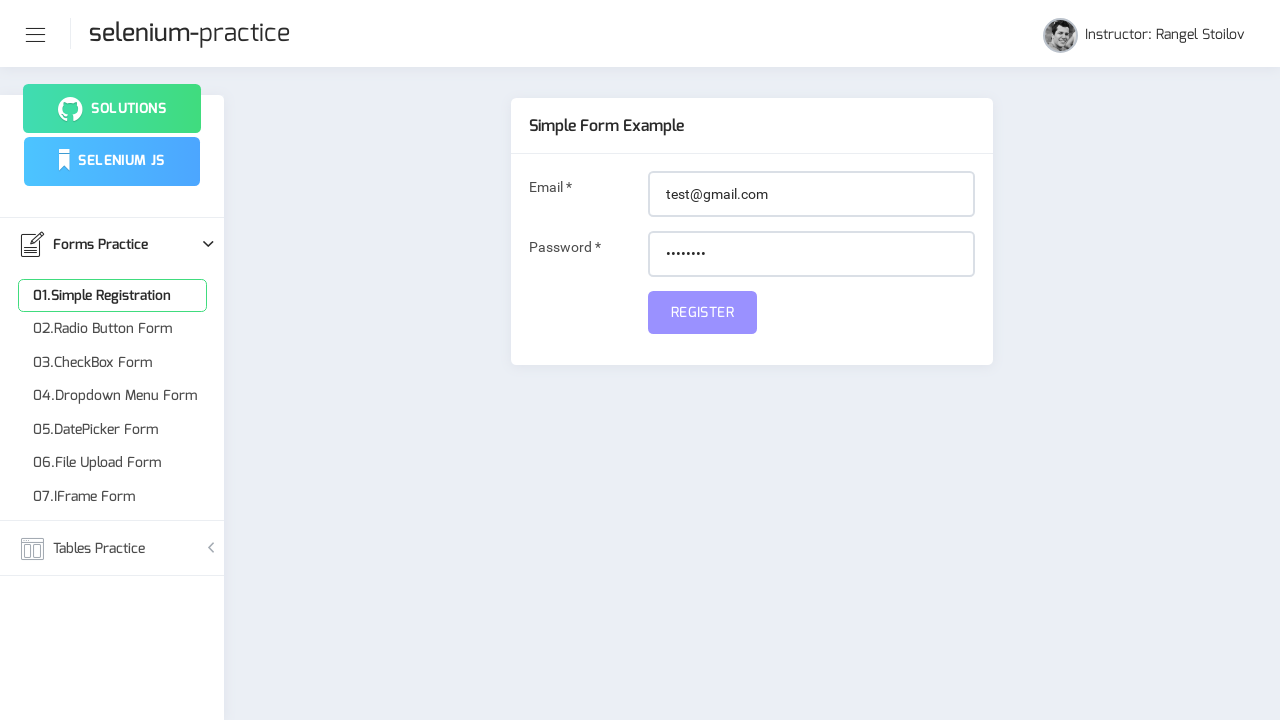